Tests American Airlines flight search by selecting round trip, entering departure and arrival airports, selecting passenger count, setting travel dates, and submitting the search form

Starting URL: https://www.aa.com/homePage.do

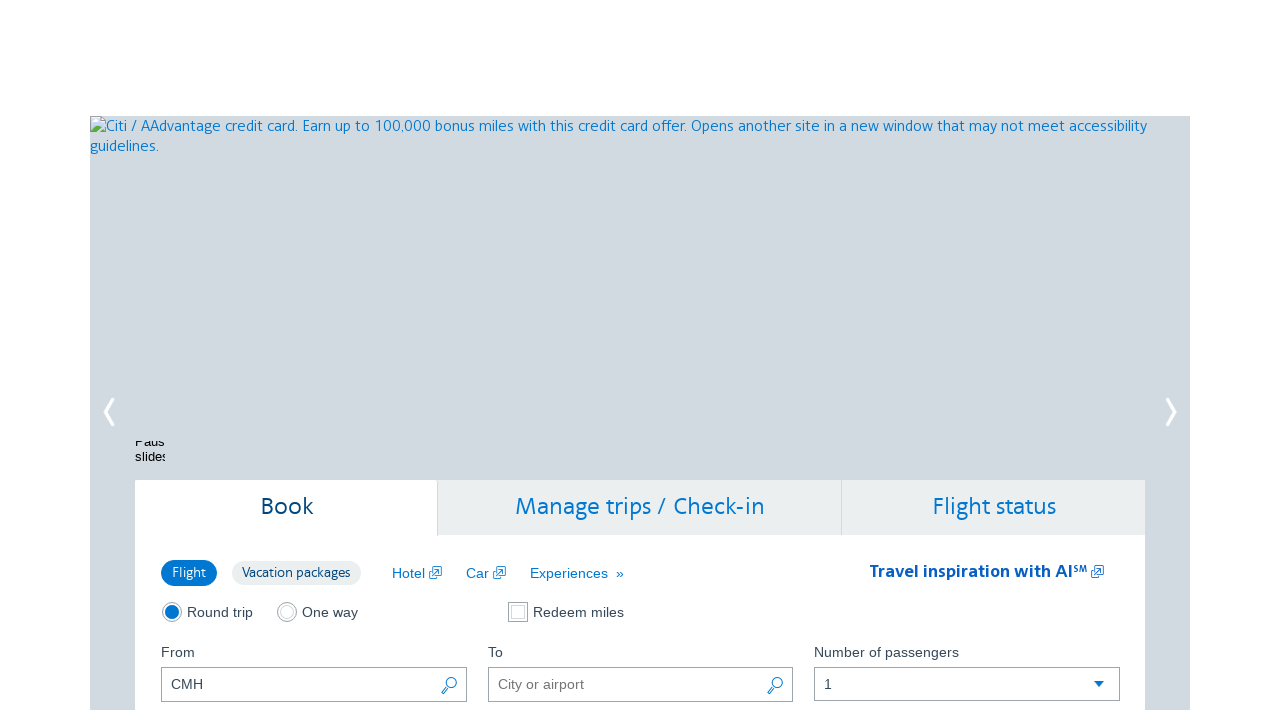

Selected round trip option at (220, 612) on xpath=//span[contains(.,'Round trip')]
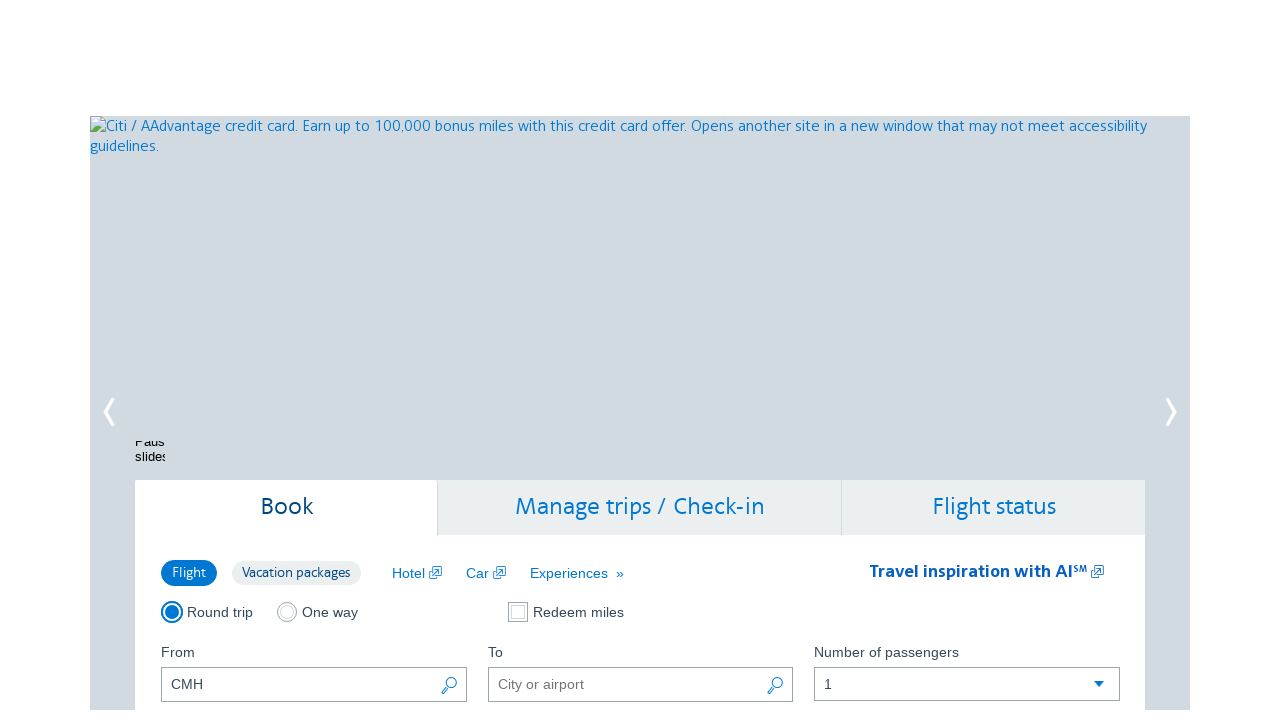

Cleared origin airport field on #reservationFlightSearchForm\.originAirport
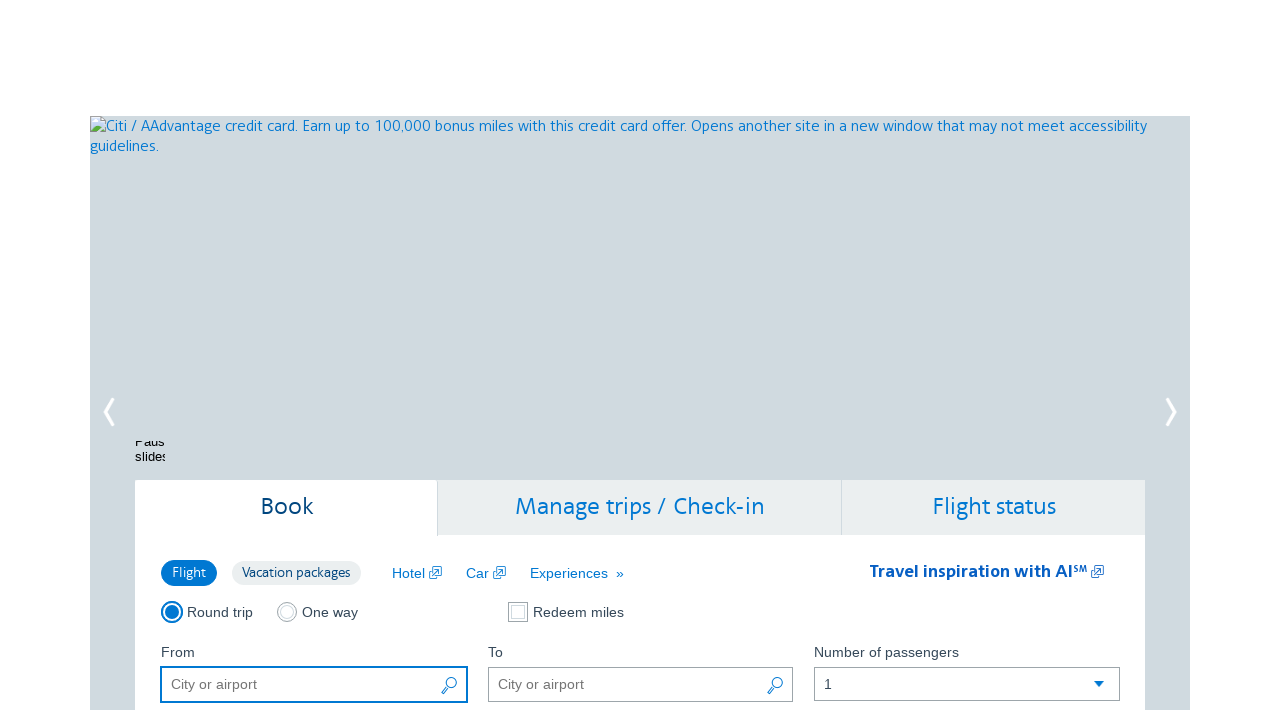

Entered JFK as origin airport on #reservationFlightSearchForm\.originAirport
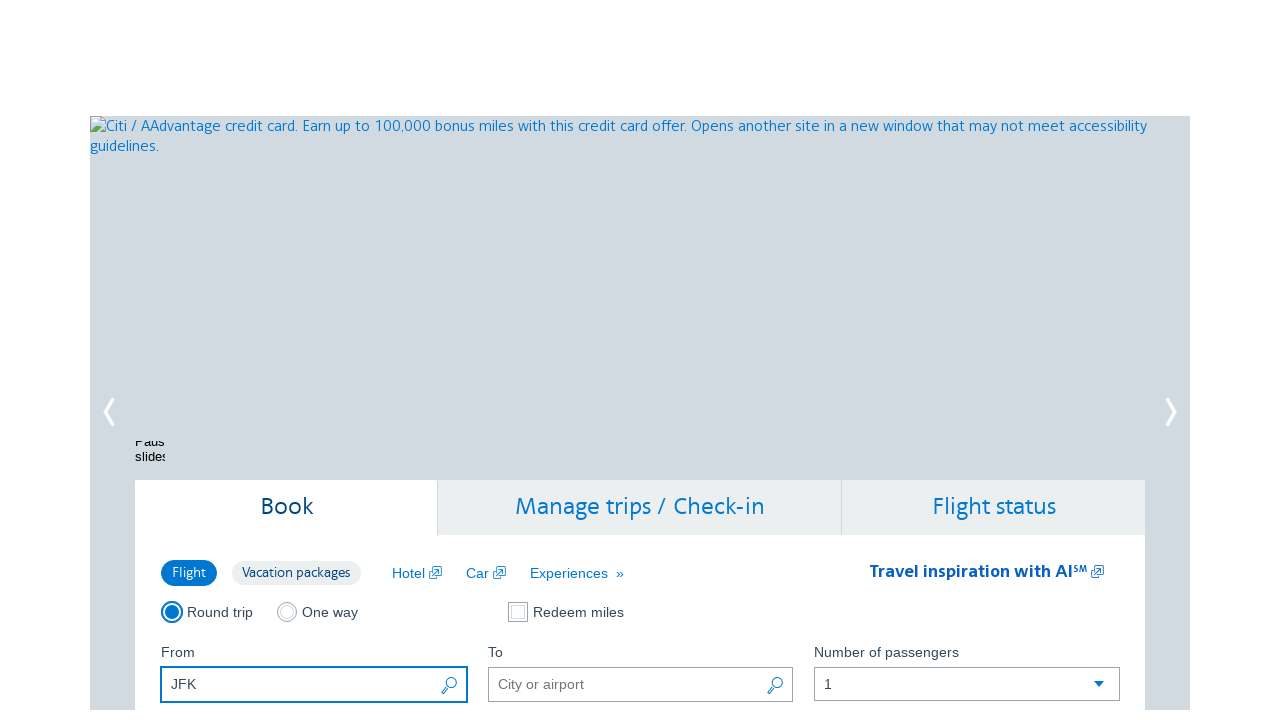

Cleared destination airport field on #reservationFlightSearchForm\.destinationAirport
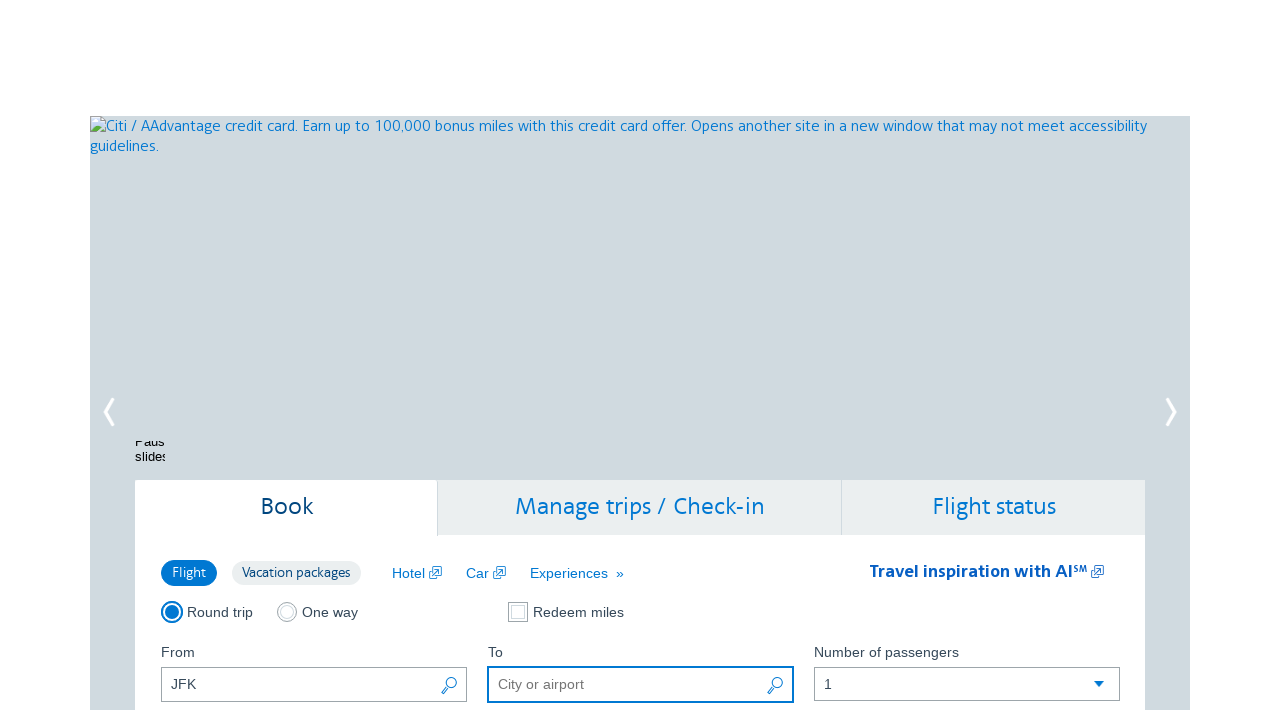

Entered IAD as destination airport on #reservationFlightSearchForm\.destinationAirport
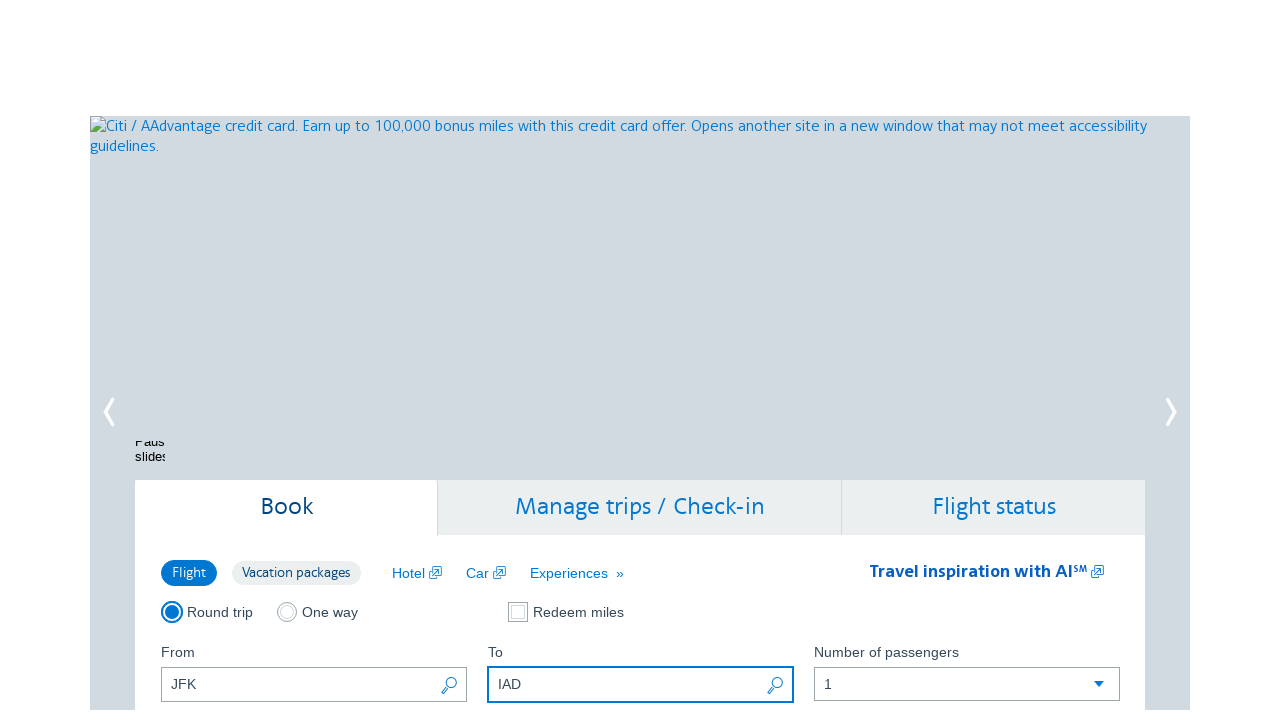

Selected 3 adult/senior passengers on #flightSearchForm\.adultOrSeniorPassengerCount
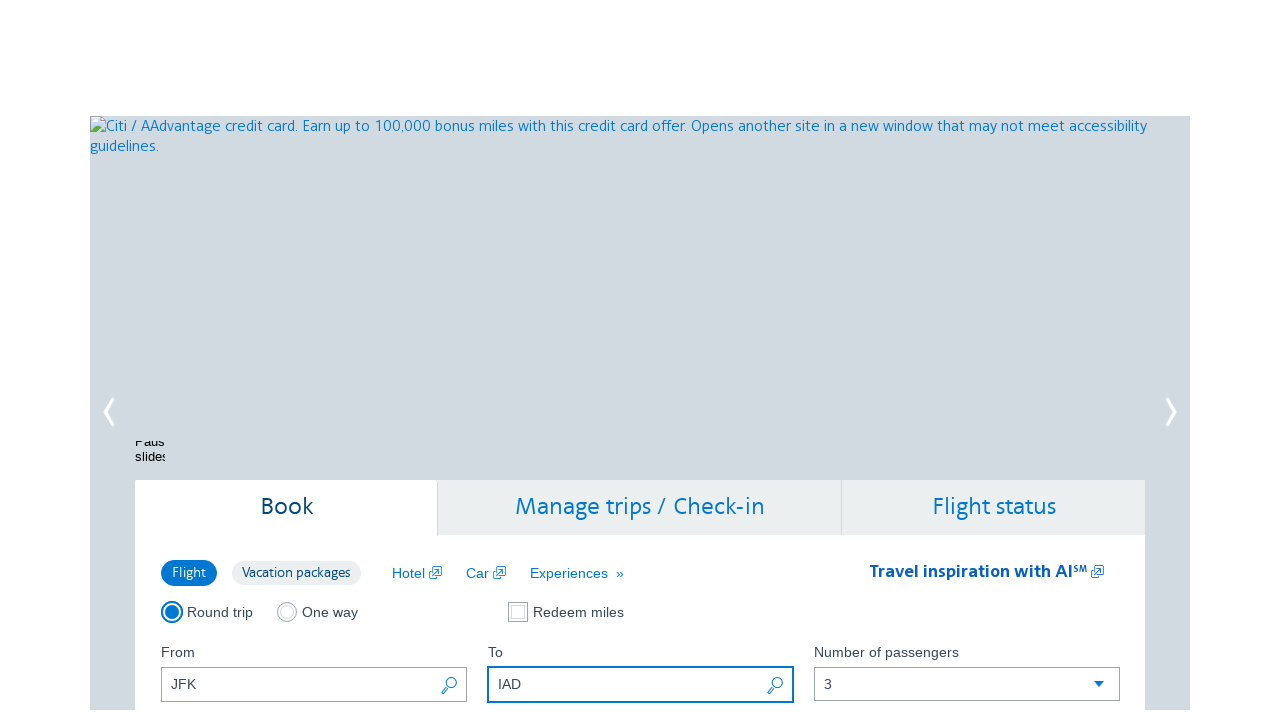

Cleared departure date field on #aa-leavingOn
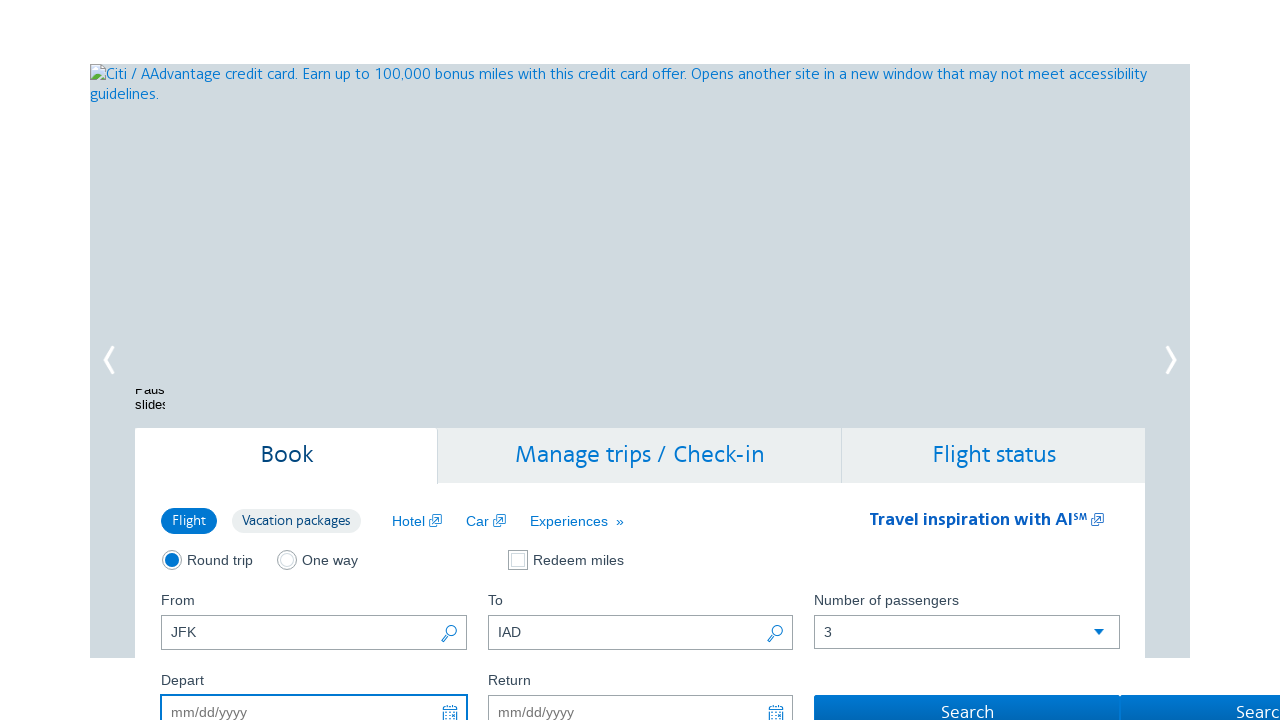

Entered departure date 03/15/2025 on #aa-leavingOn
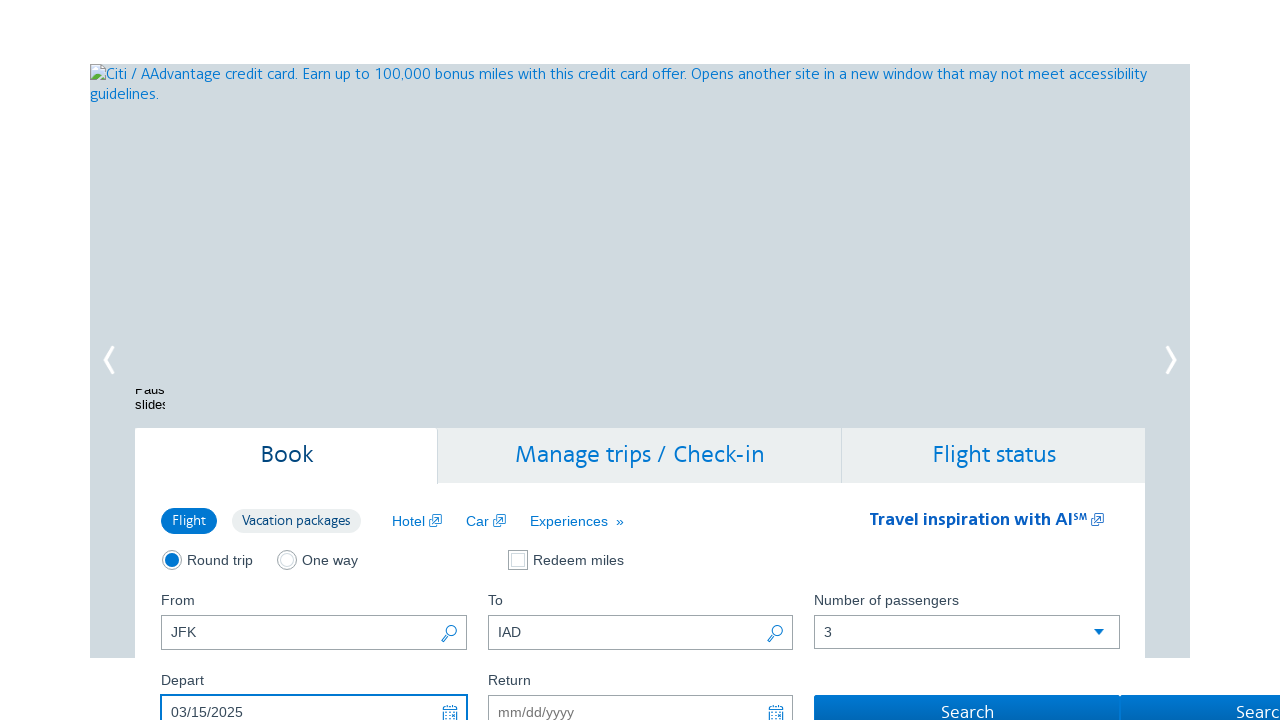

Cleared return date field on #aa-returningFrom
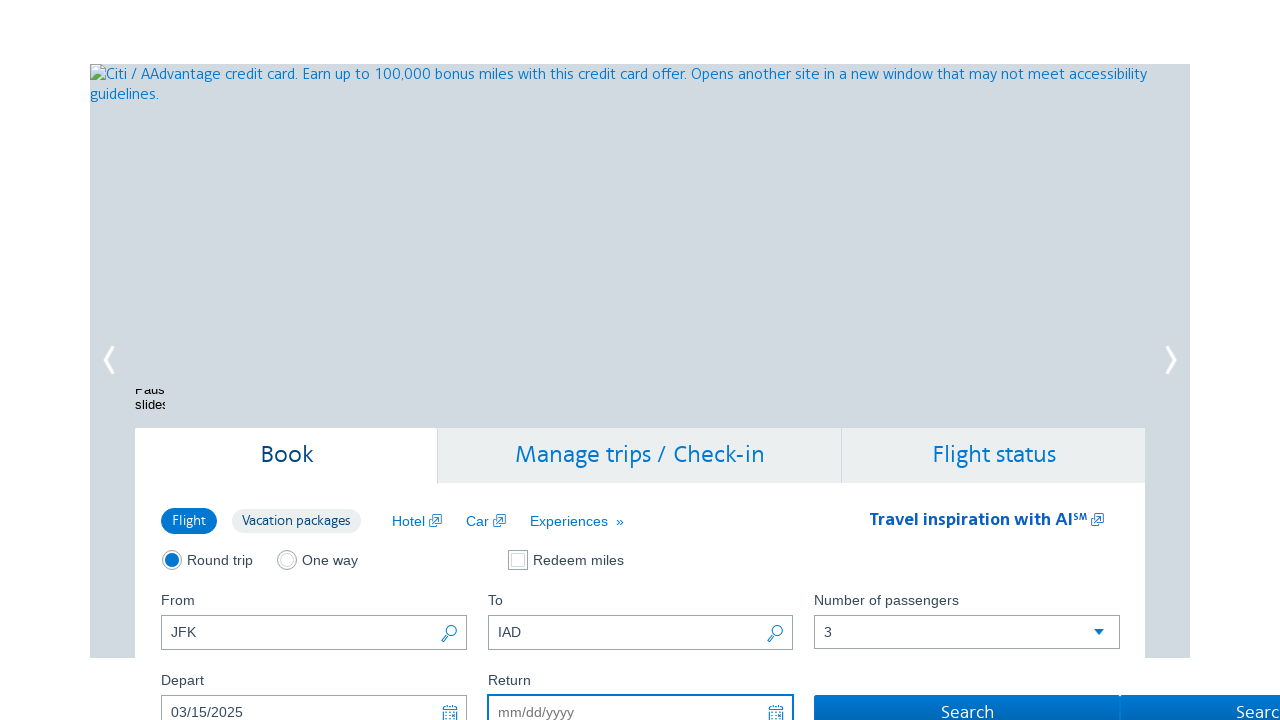

Entered return date 03/20/2025 on #aa-returningFrom
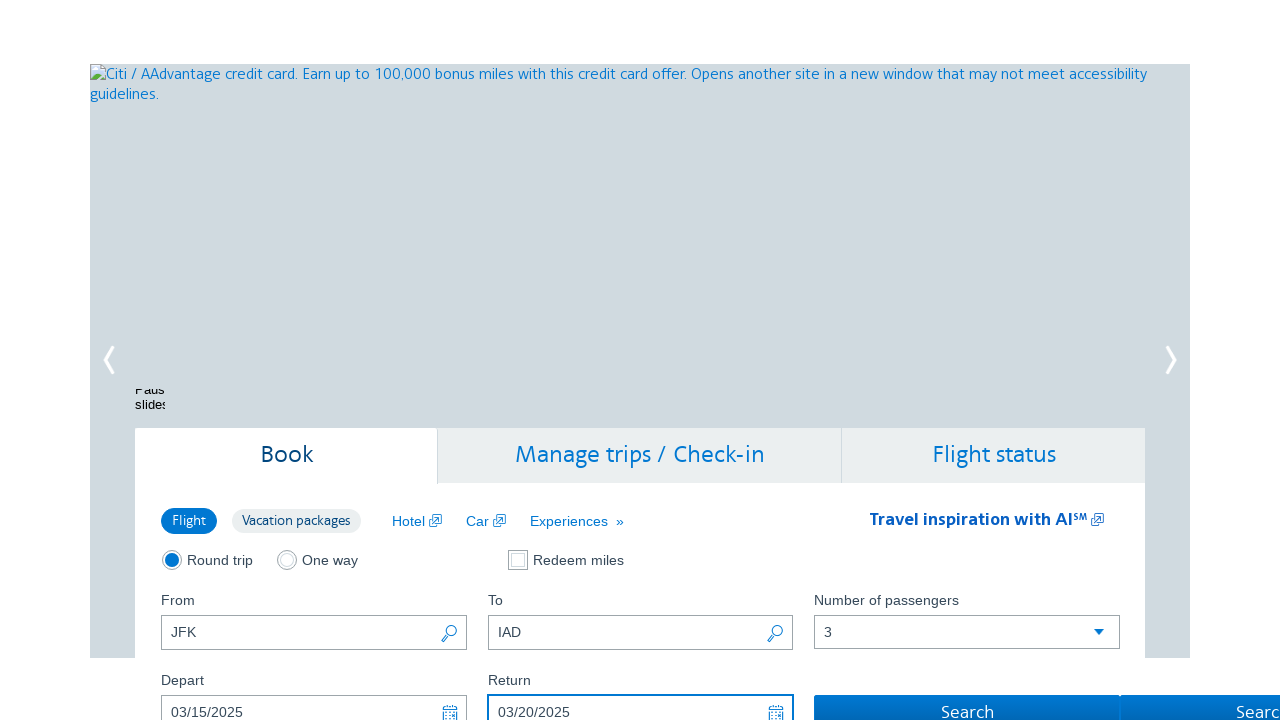

Clicked search button to submit flight search form at (967, 703) on #flightSearchForm\.button\.reSubmit
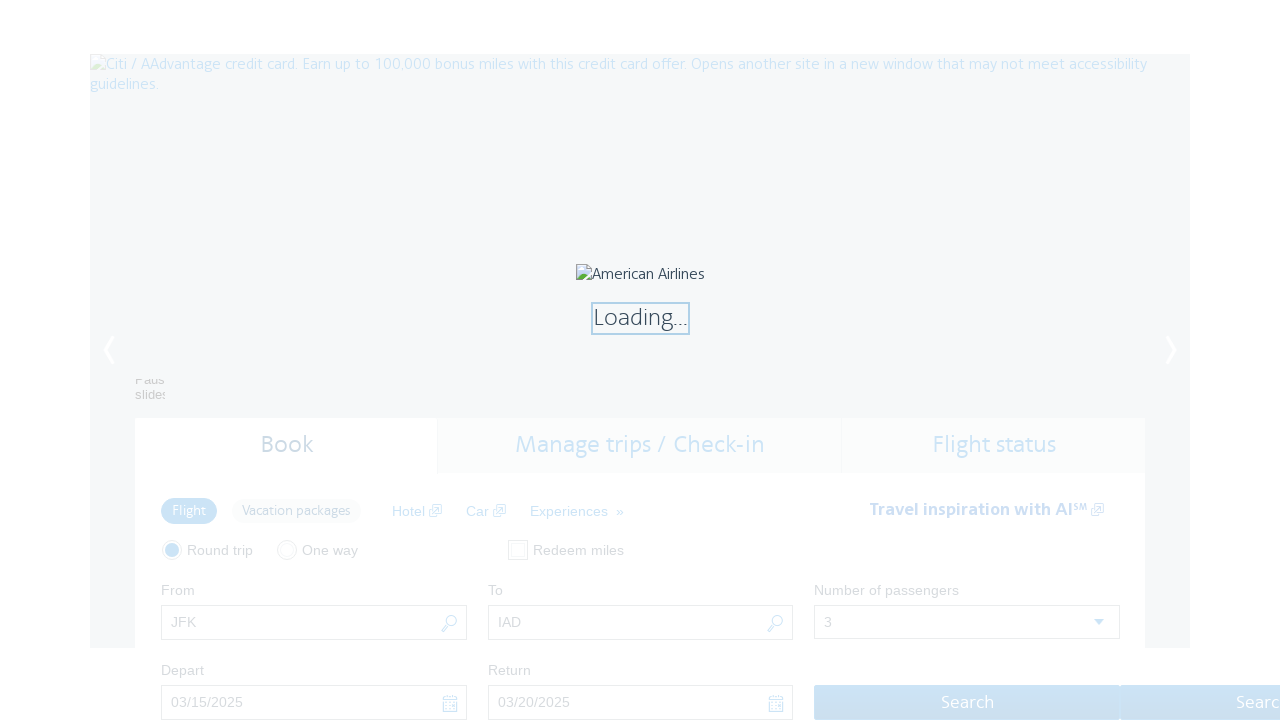

Search results page loaded successfully
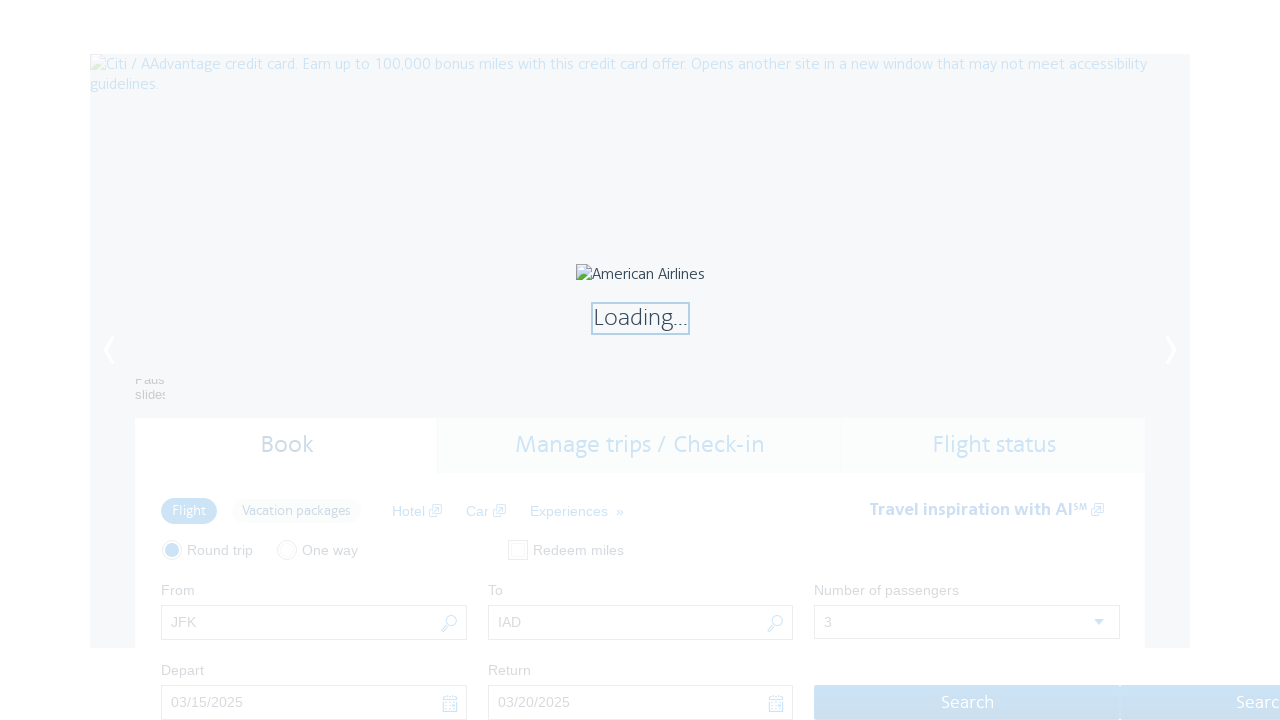

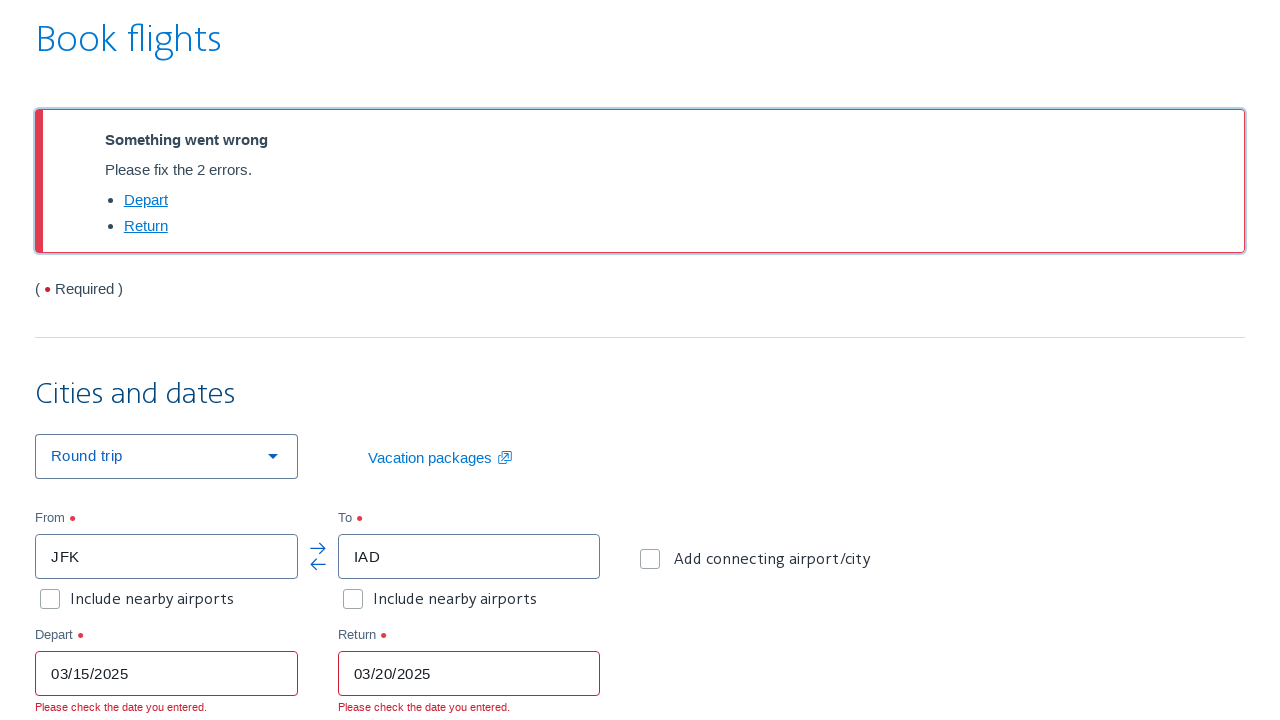